Tests multiple windows functionality by opening a new window and switching between parent and child windows

Starting URL: https://the-internet.herokuapp.com/

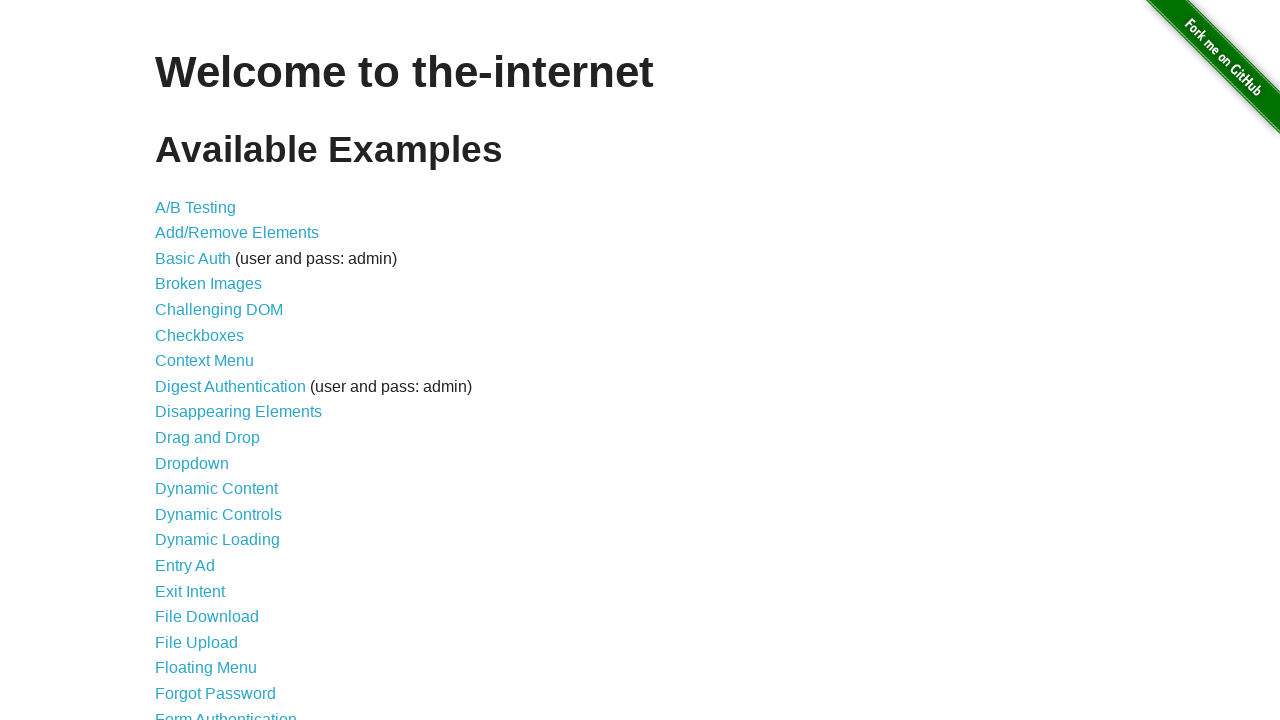

Clicked on Multiple Windows link at (218, 369) on text='Multiple Windows'
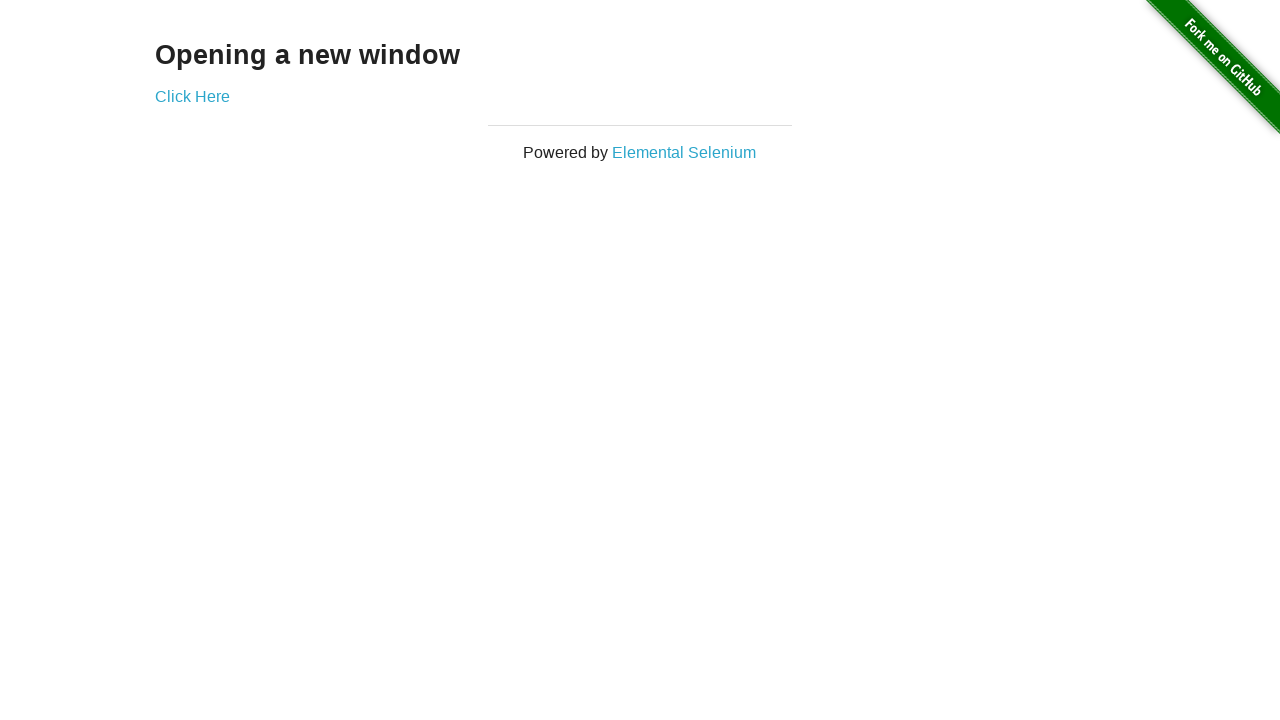

Stored current page context as parent window
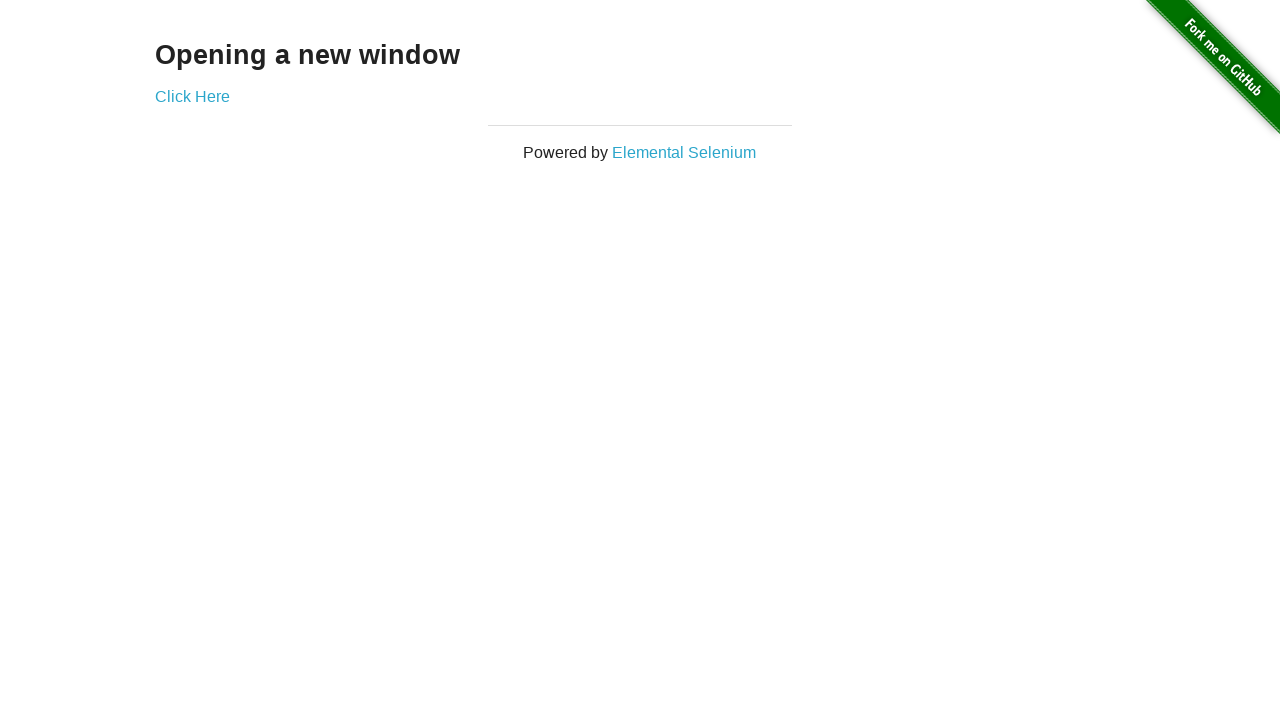

Clicked 'Click Here' to open new window at (192, 96) on text='Click Here'
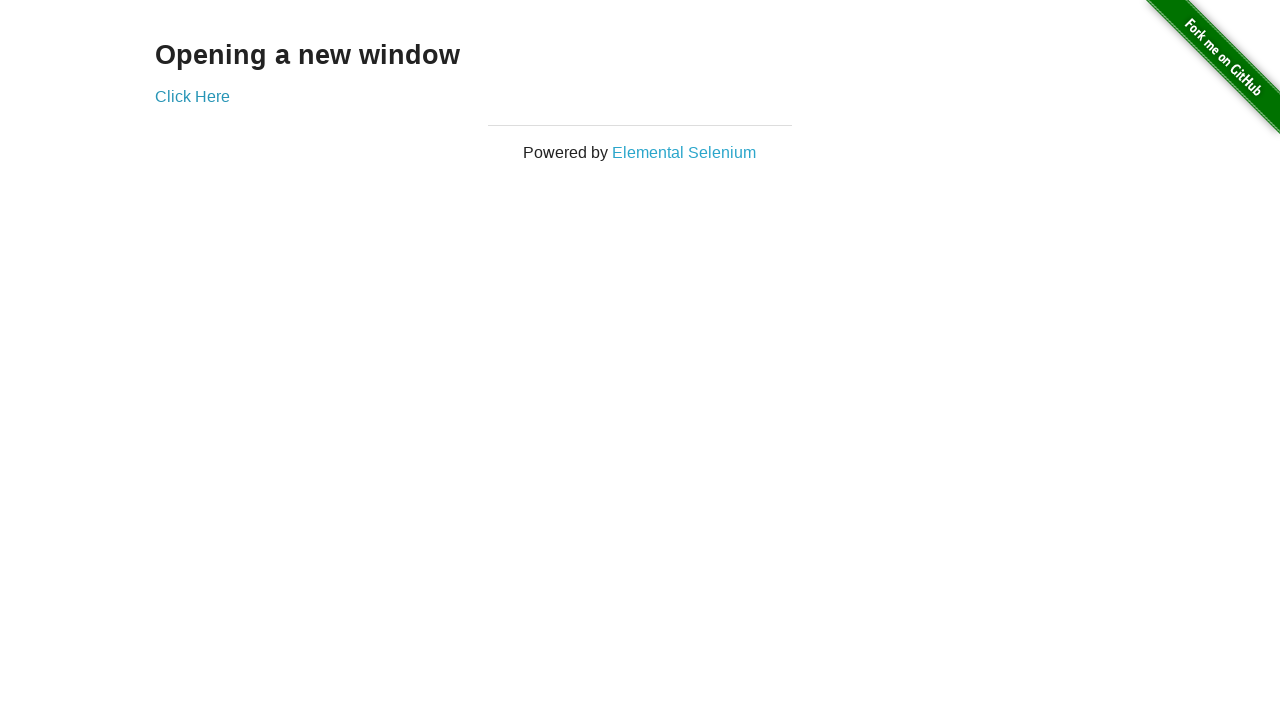

Captured new window page object
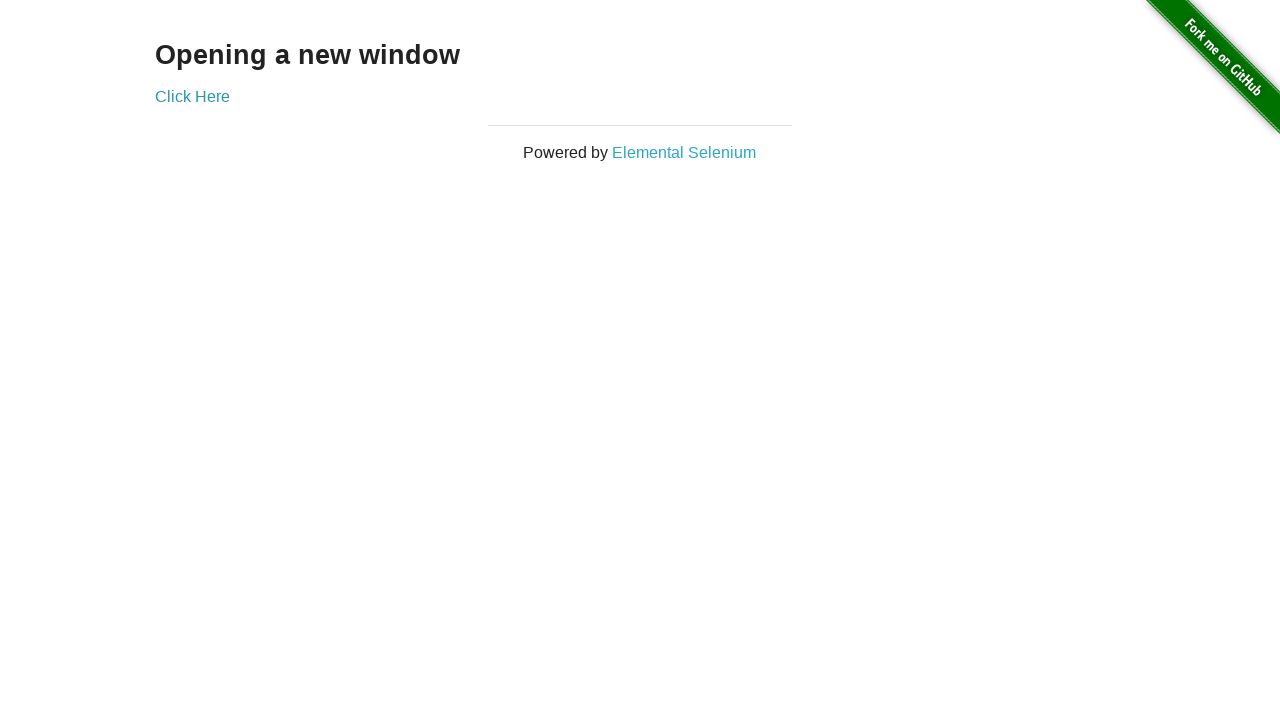

Waited for 'New Window' text to appear in child window
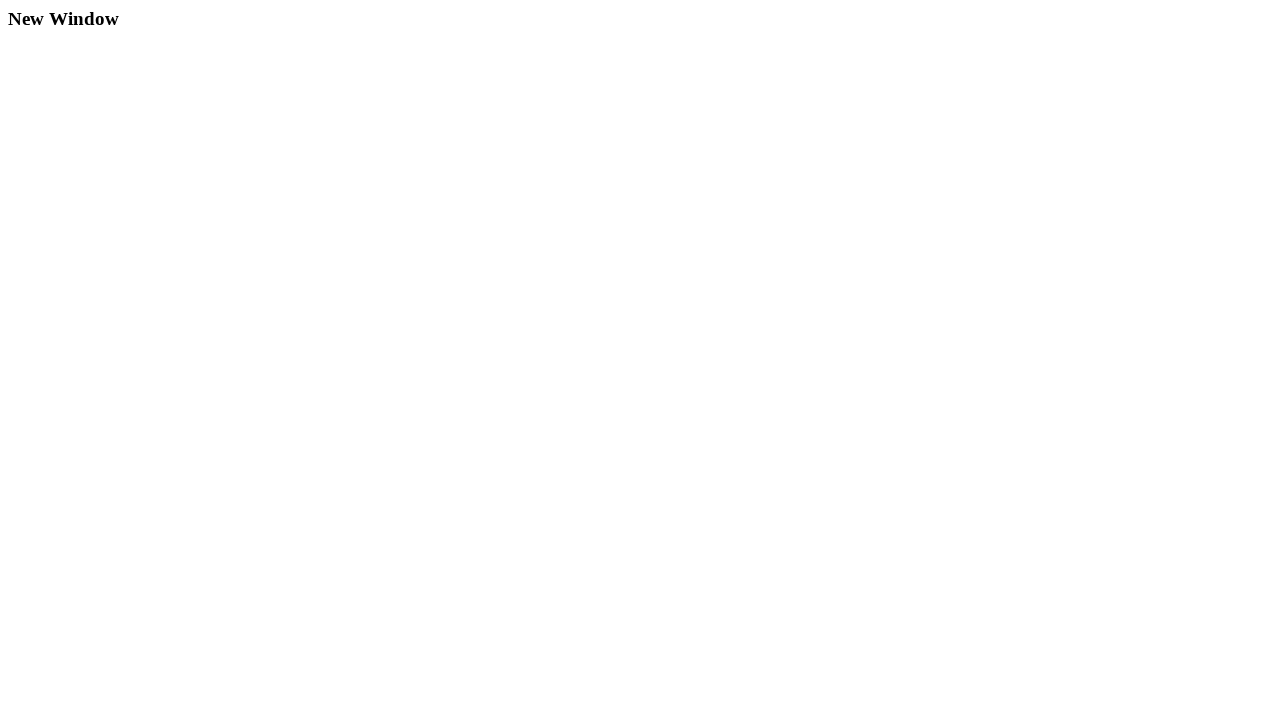

Verified child window URL: https://the-internet.herokuapp.com/windows/new
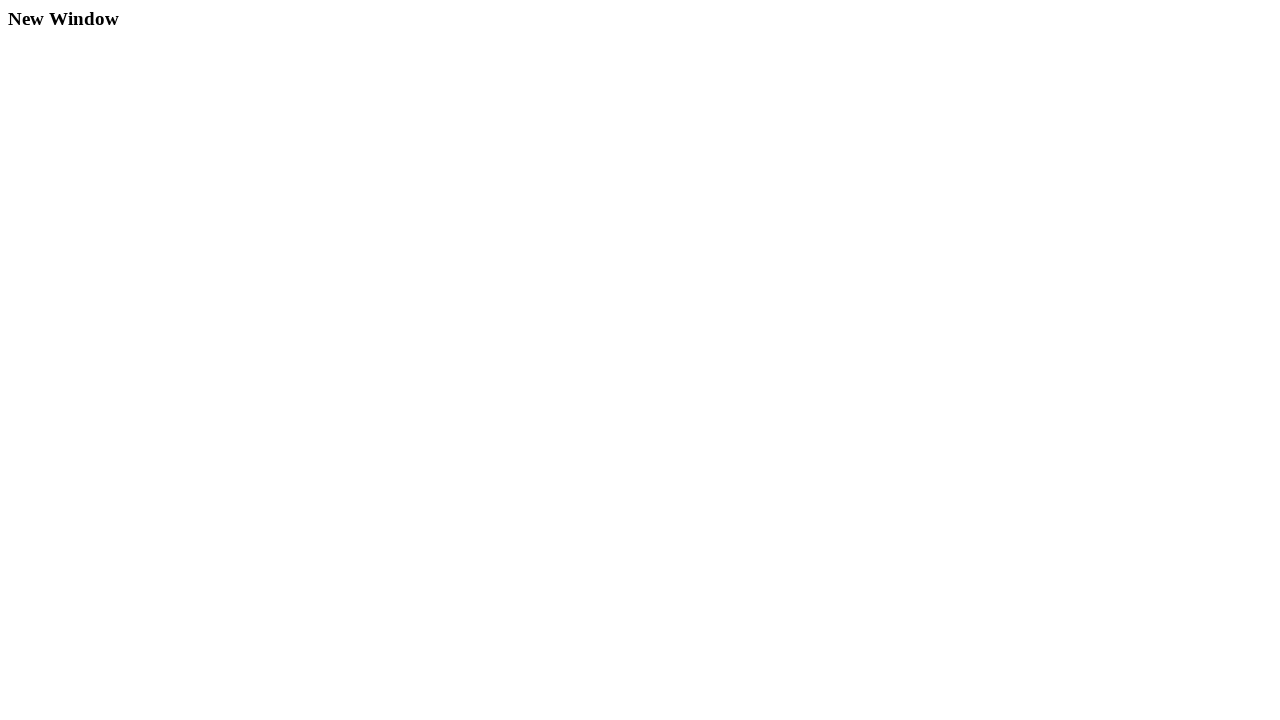

Closed child window
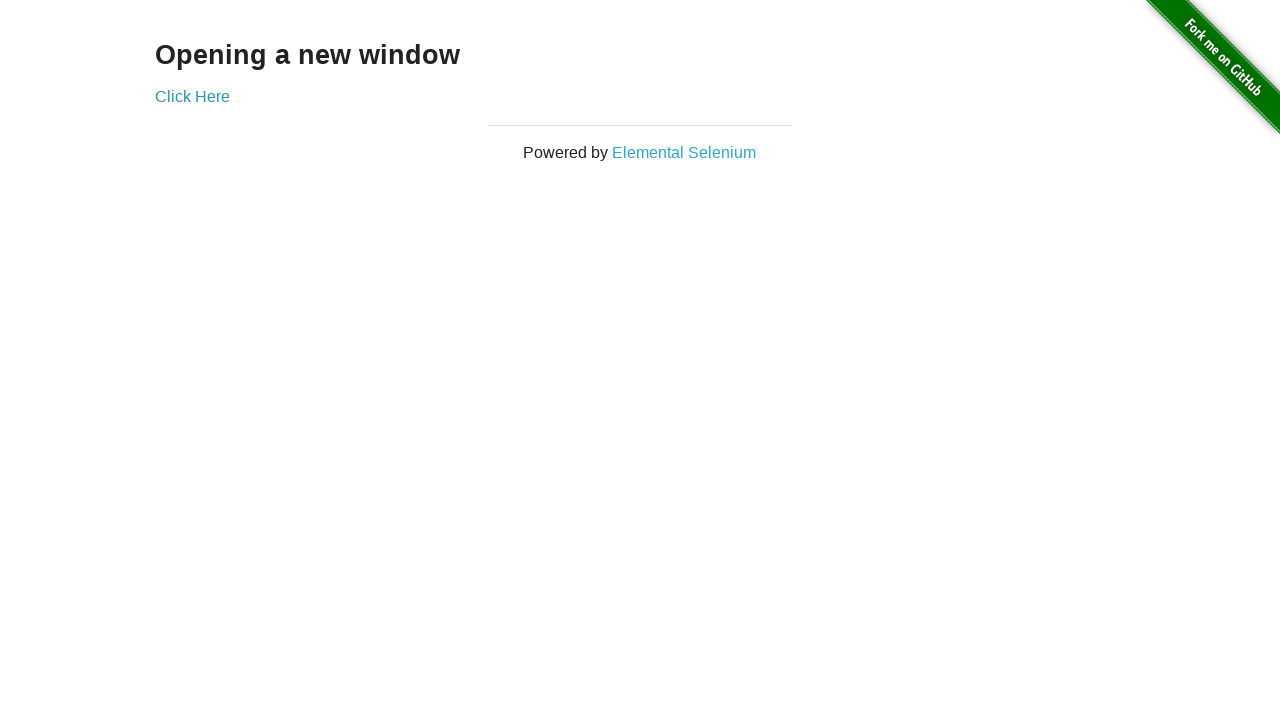

Verified parent window URL: https://the-internet.herokuapp.com/windows
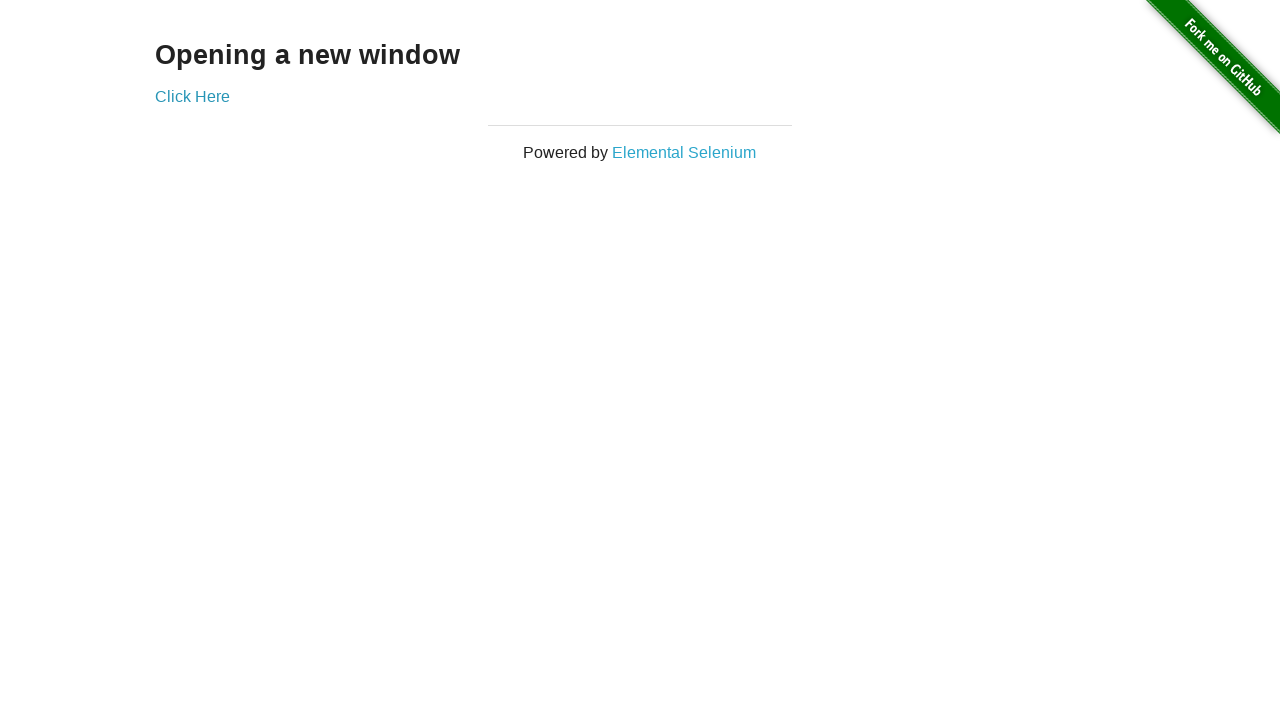

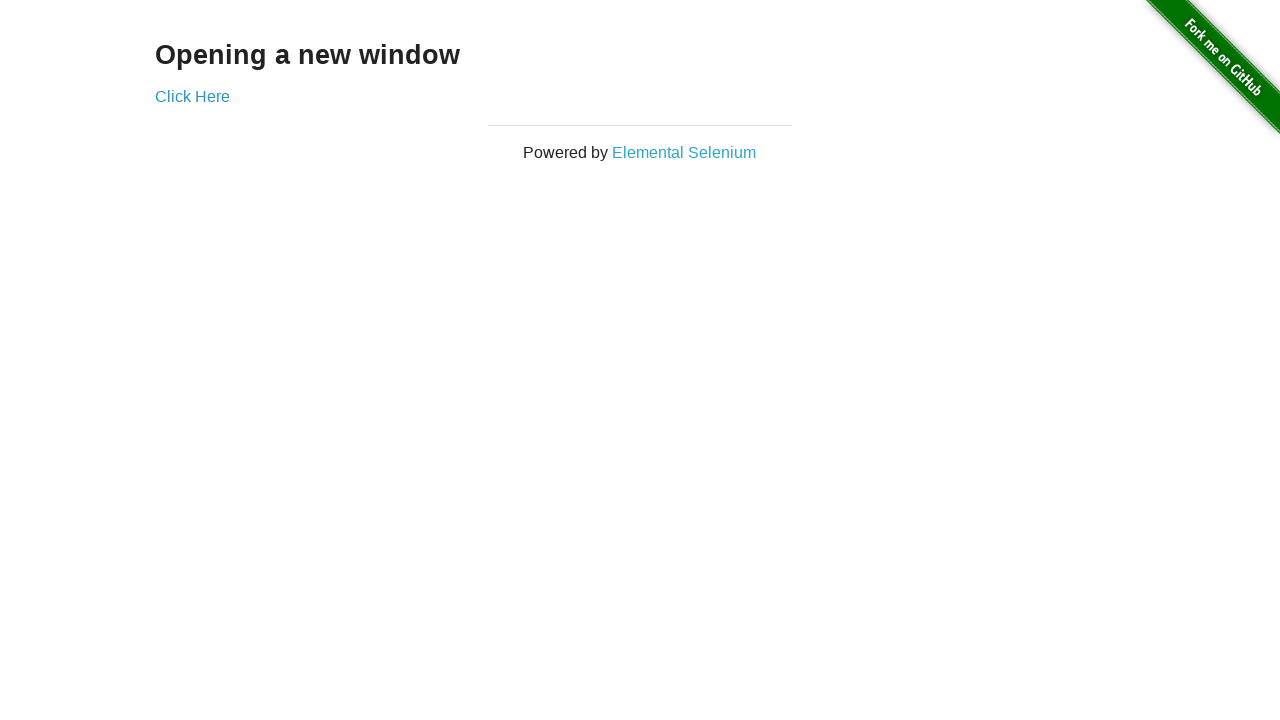